Tests DuckDuckGo search functionality by entering a search query and clicking the search button

Starting URL: https://www.duckduckgo.com

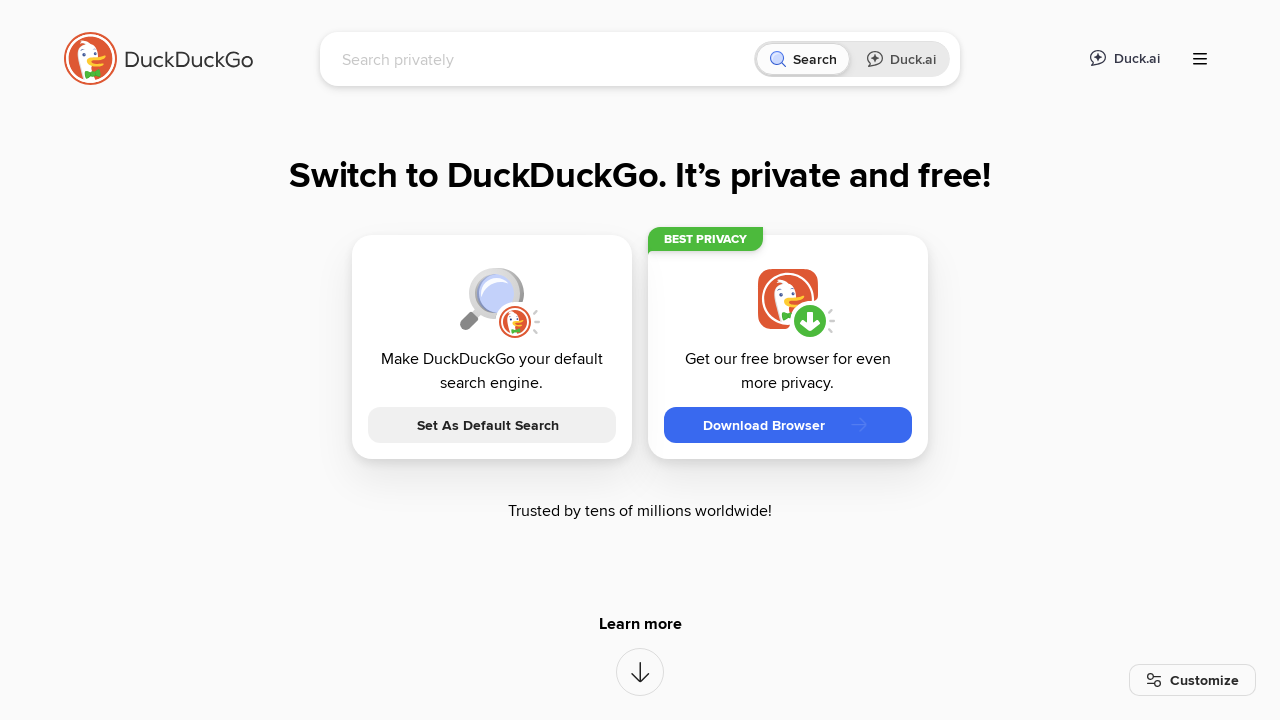

DuckDuckGo search input field became visible
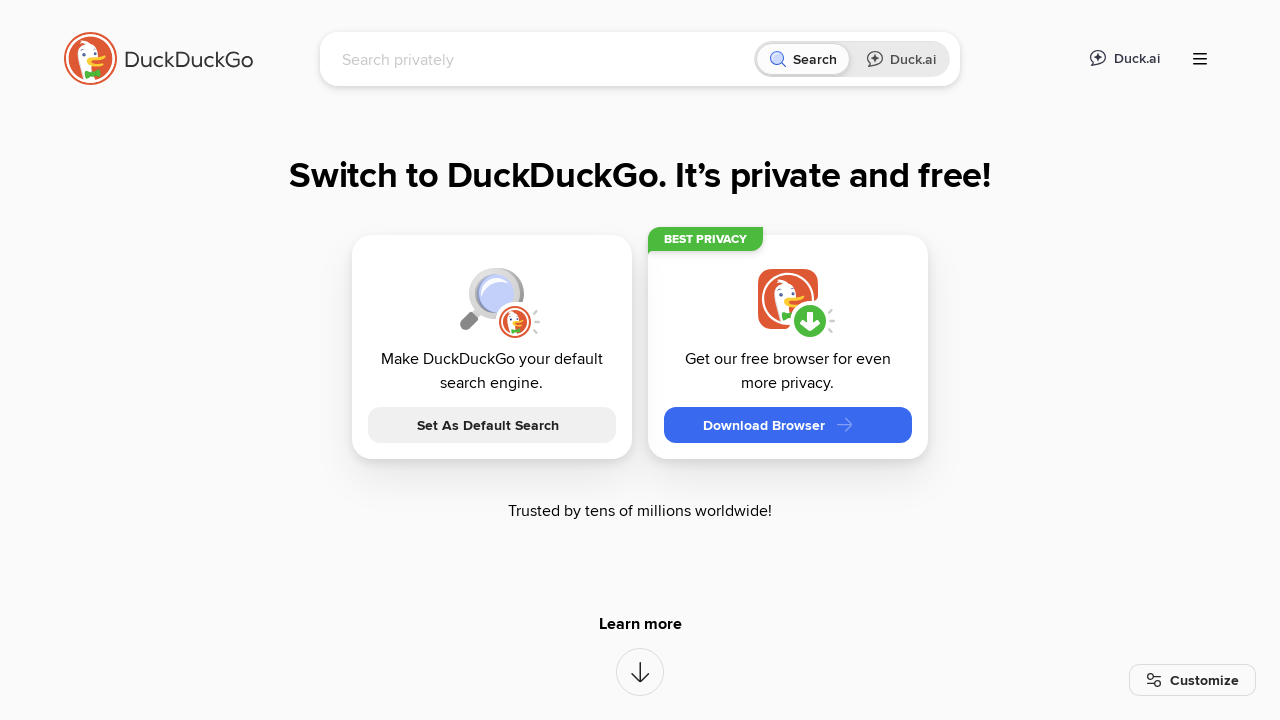

Filled search input with 'python programming' on #searchbox_input
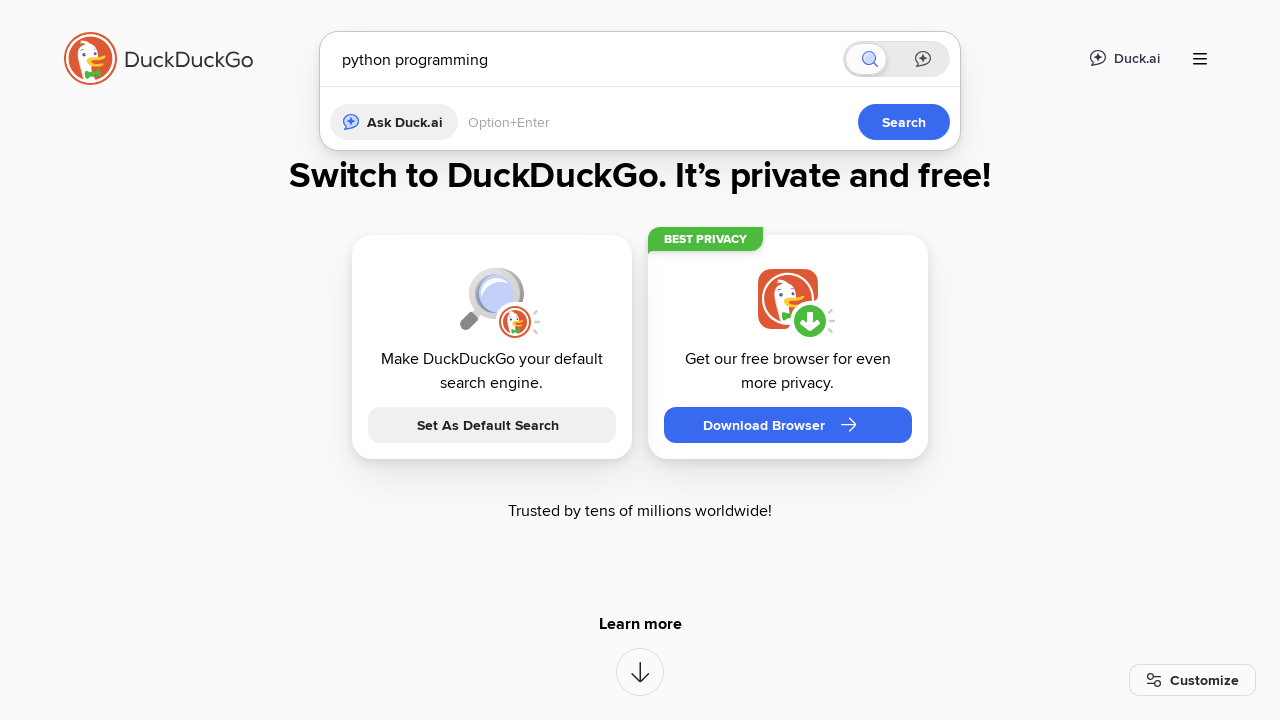

Clicked search button to execute search at (881, 59) on button[aria-label='Search']
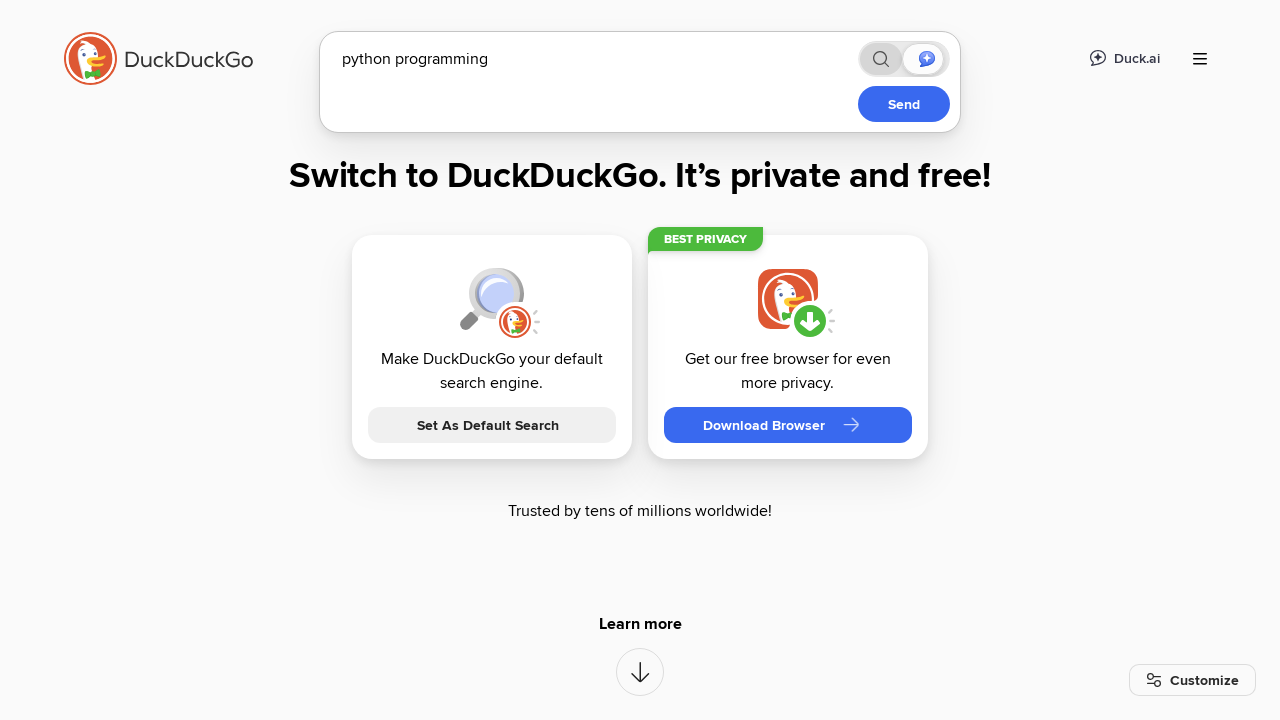

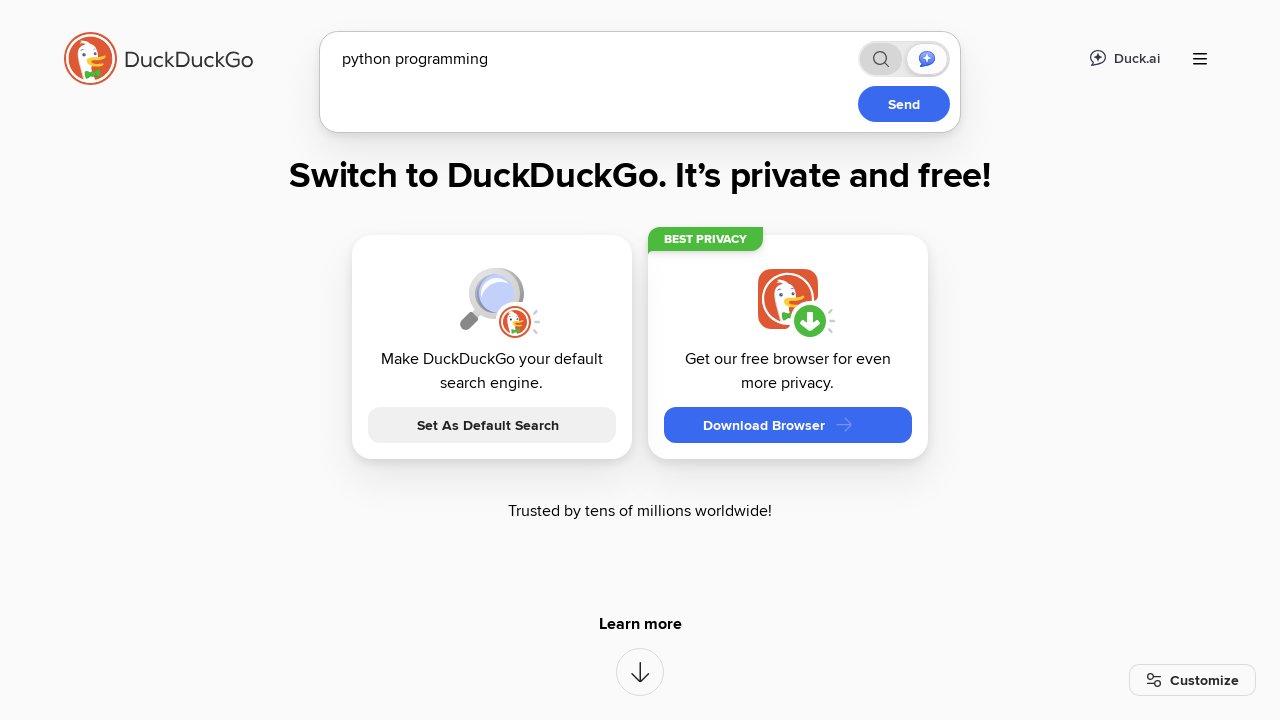